Tests filtering to display only completed todo items and cycling through all filter states

Starting URL: https://demo.playwright.dev/todomvc

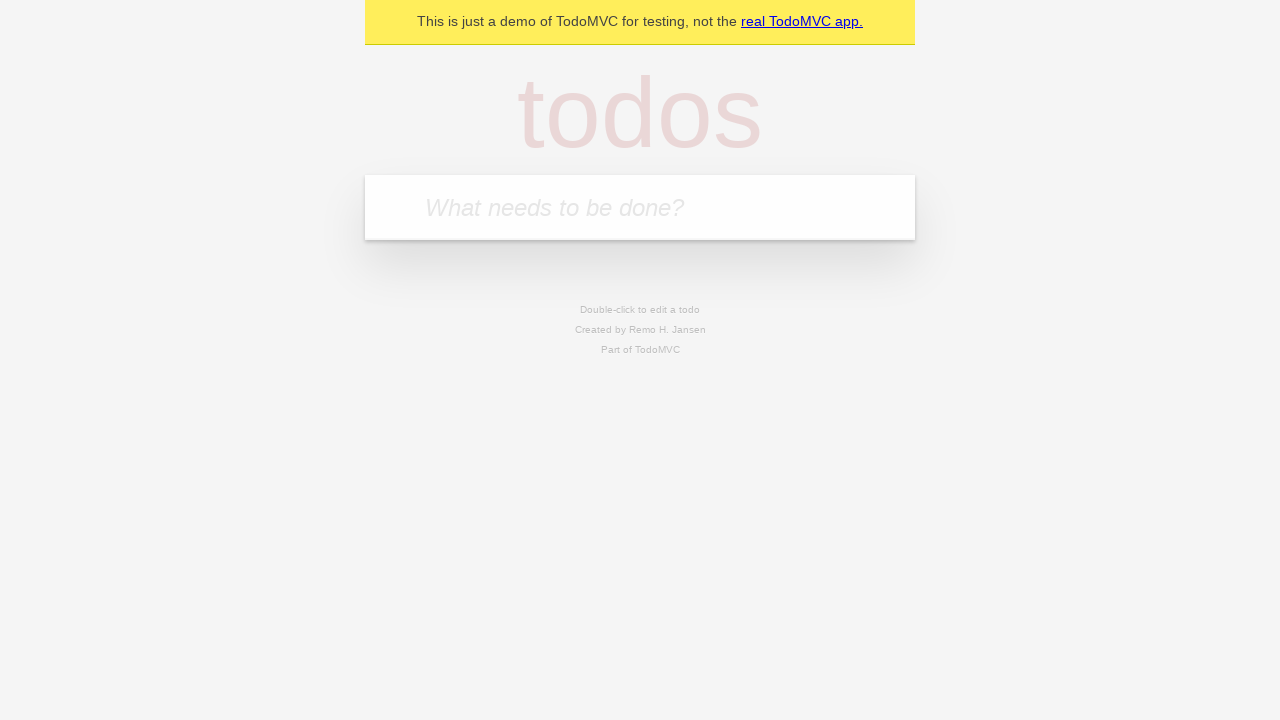

Filled todo input with 'buy some cheese' on internal:attr=[placeholder="What needs to be done?"i]
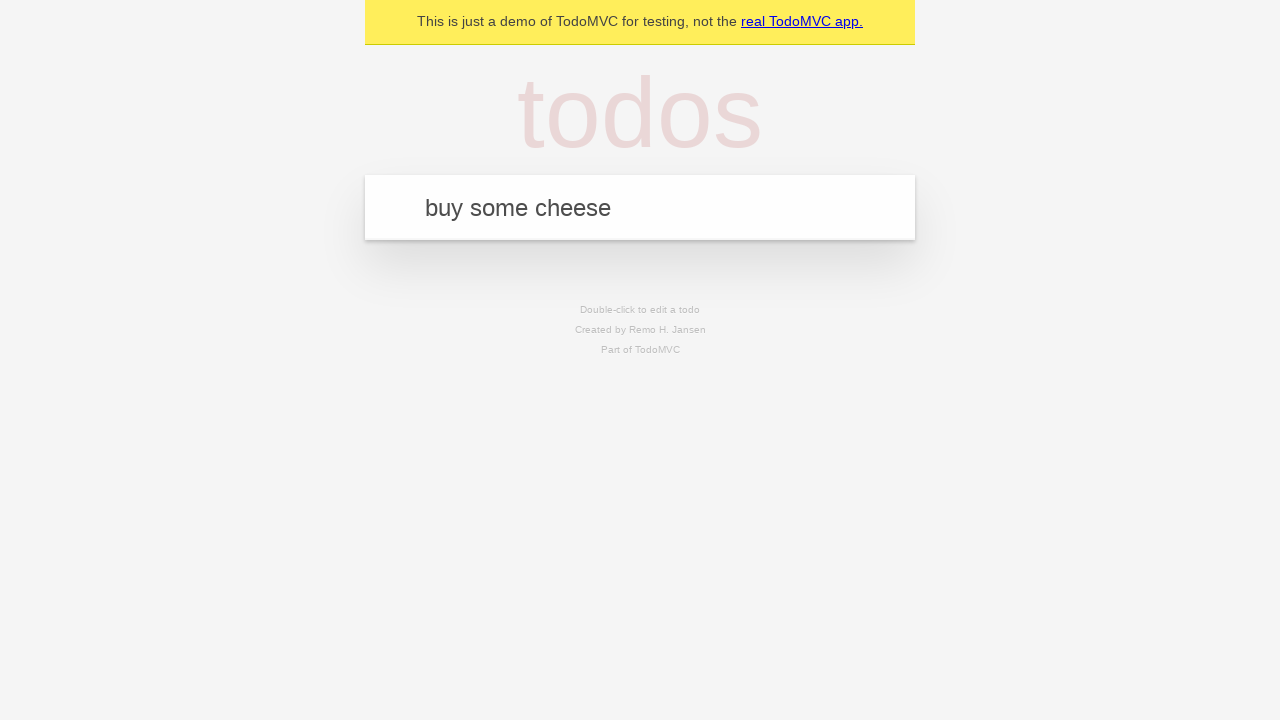

Pressed Enter to add first todo item on internal:attr=[placeholder="What needs to be done?"i]
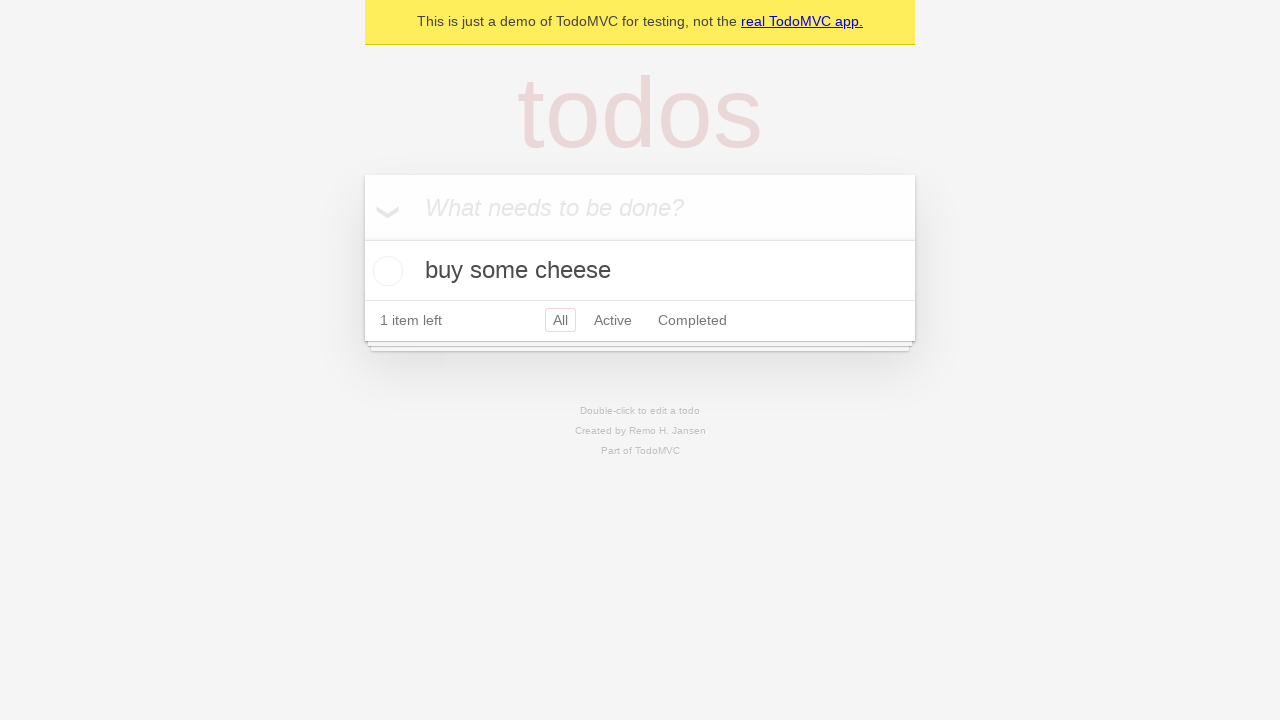

Filled todo input with 'feed the cat' on internal:attr=[placeholder="What needs to be done?"i]
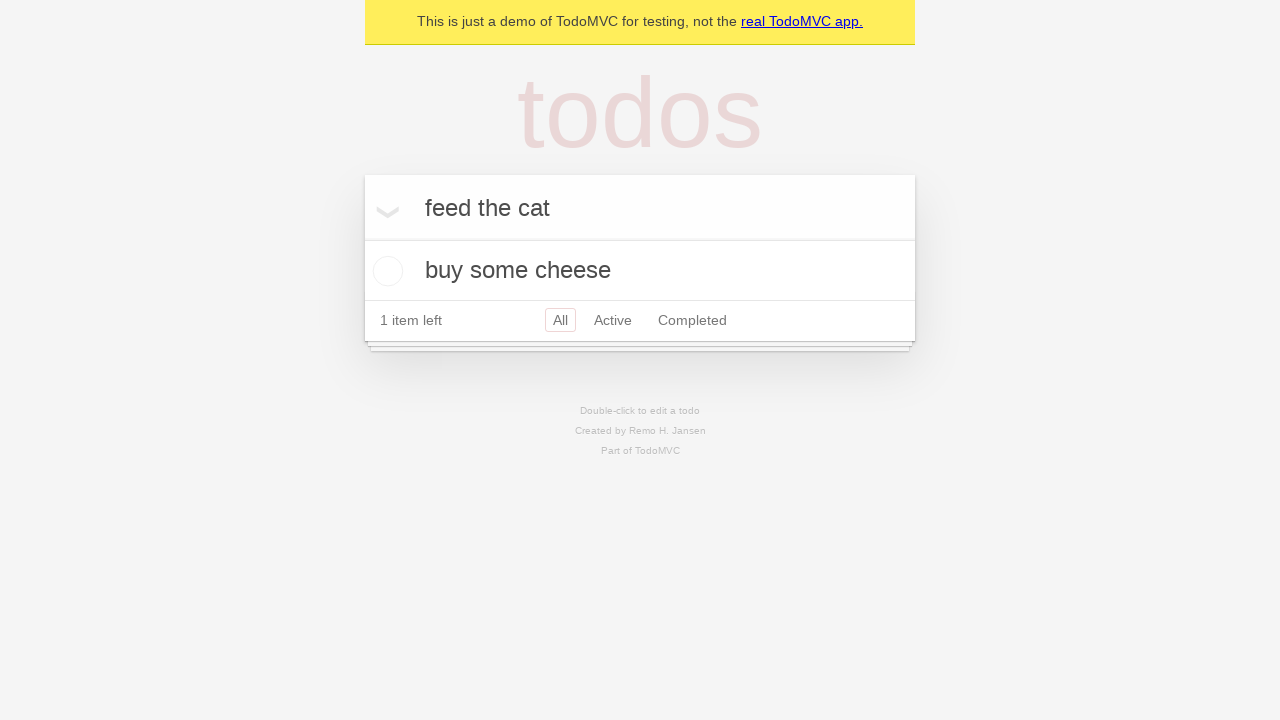

Pressed Enter to add second todo item on internal:attr=[placeholder="What needs to be done?"i]
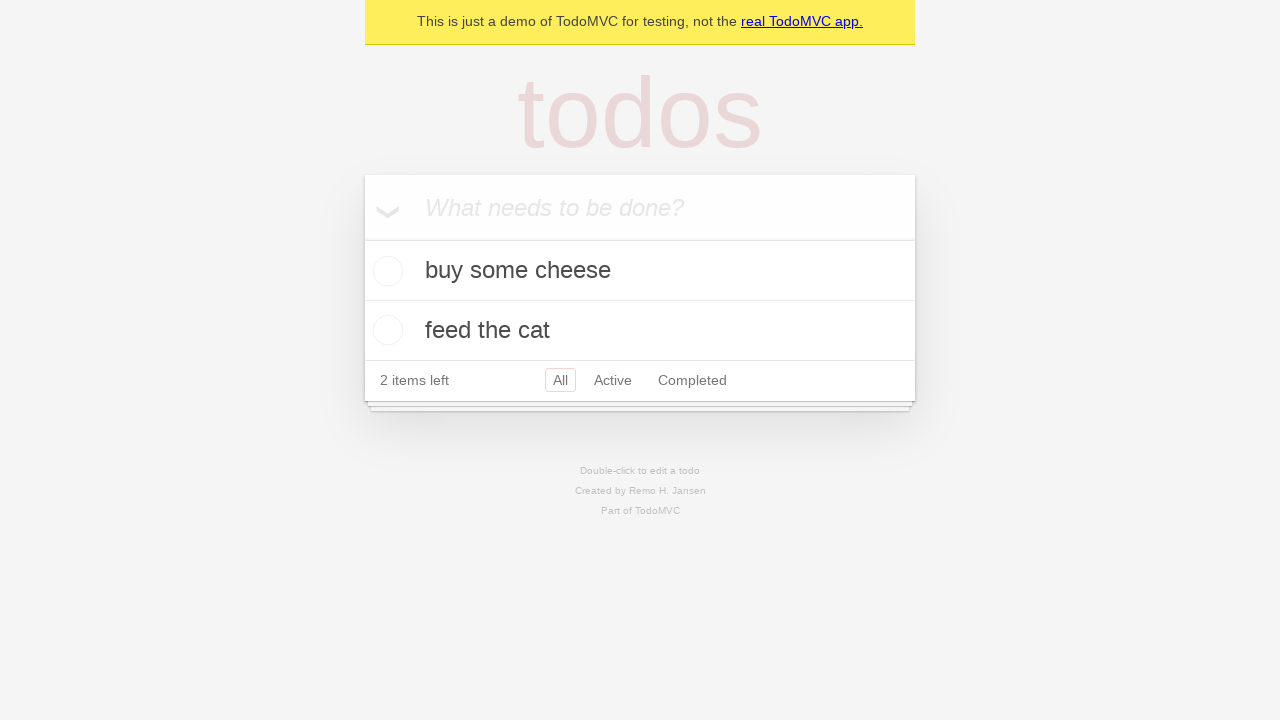

Filled todo input with 'book a doctors appointment' on internal:attr=[placeholder="What needs to be done?"i]
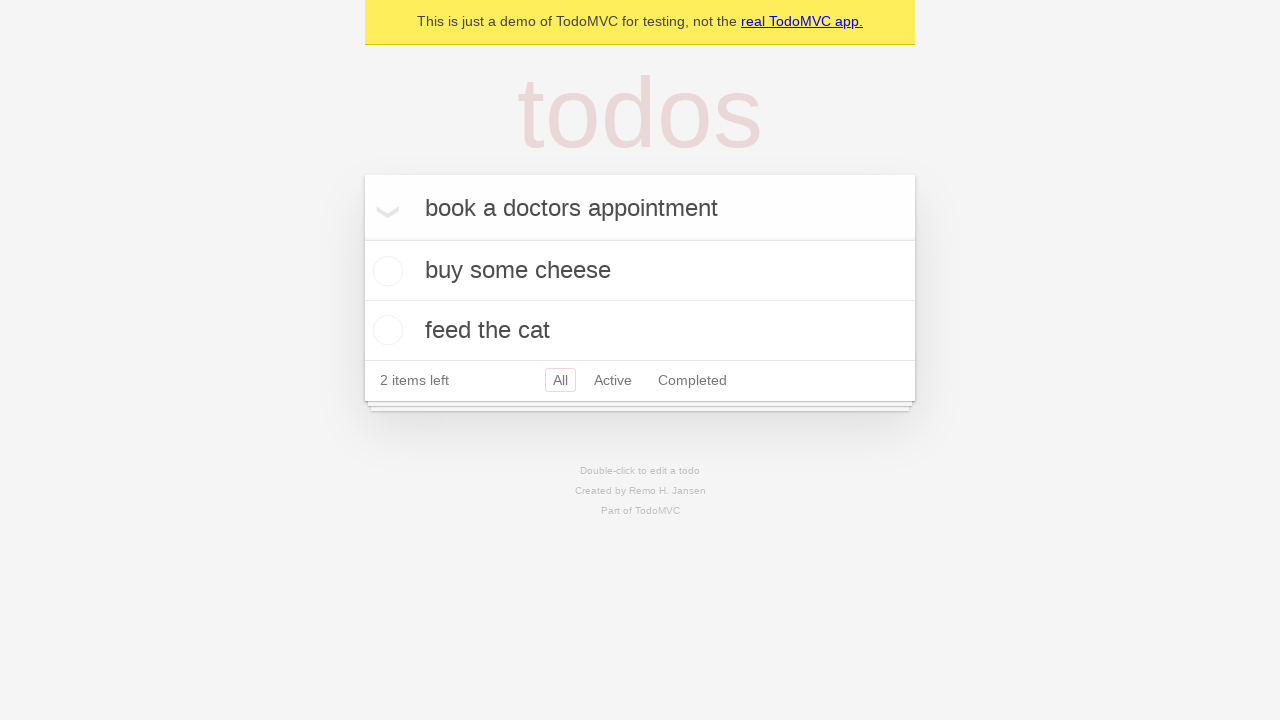

Pressed Enter to add third todo item on internal:attr=[placeholder="What needs to be done?"i]
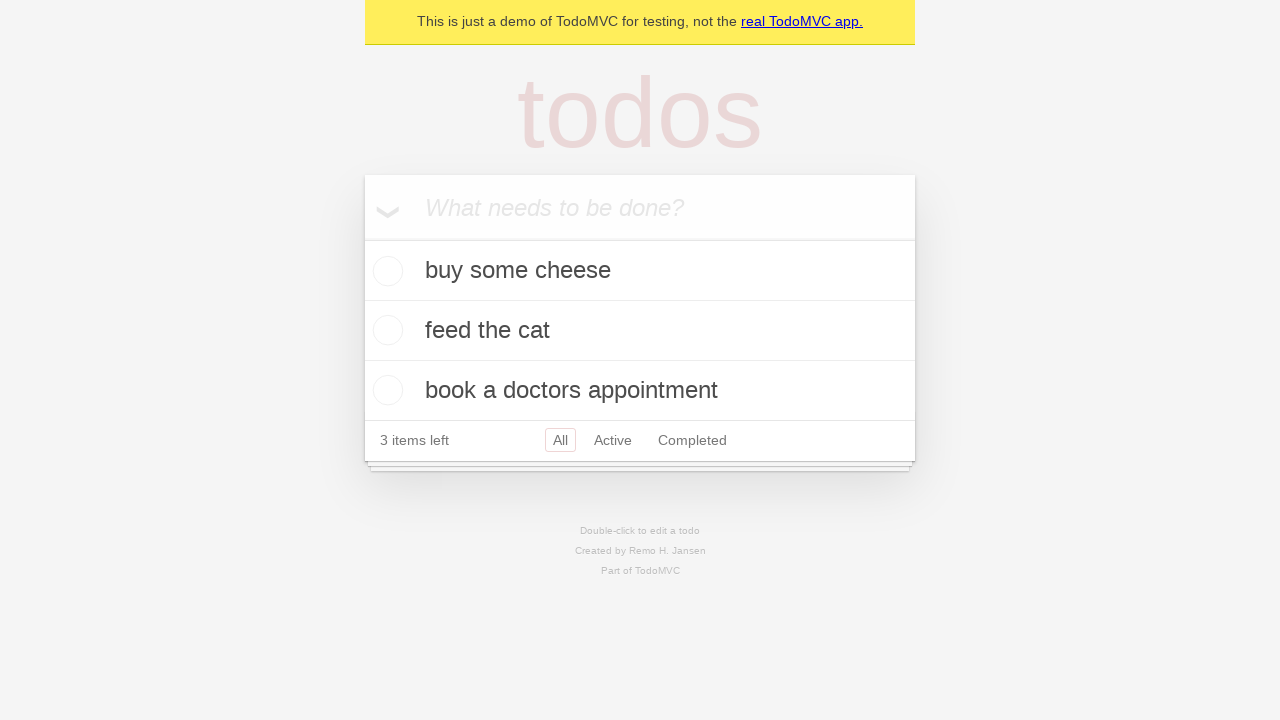

Checked the second todo item 'feed the cat' at (385, 330) on internal:testid=[data-testid="todo-item"s] >> nth=1 >> internal:role=checkbox
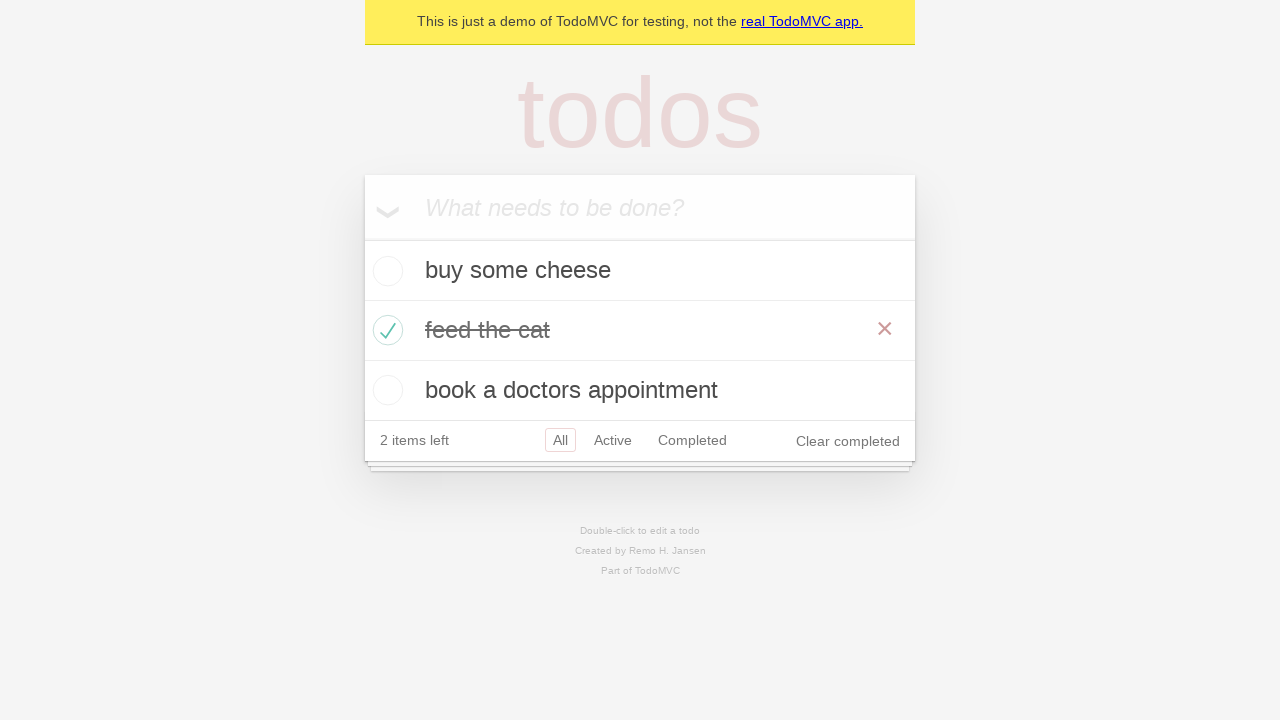

Clicked 'Active' filter to display only active todo items at (613, 440) on internal:role=link[name="Active"i]
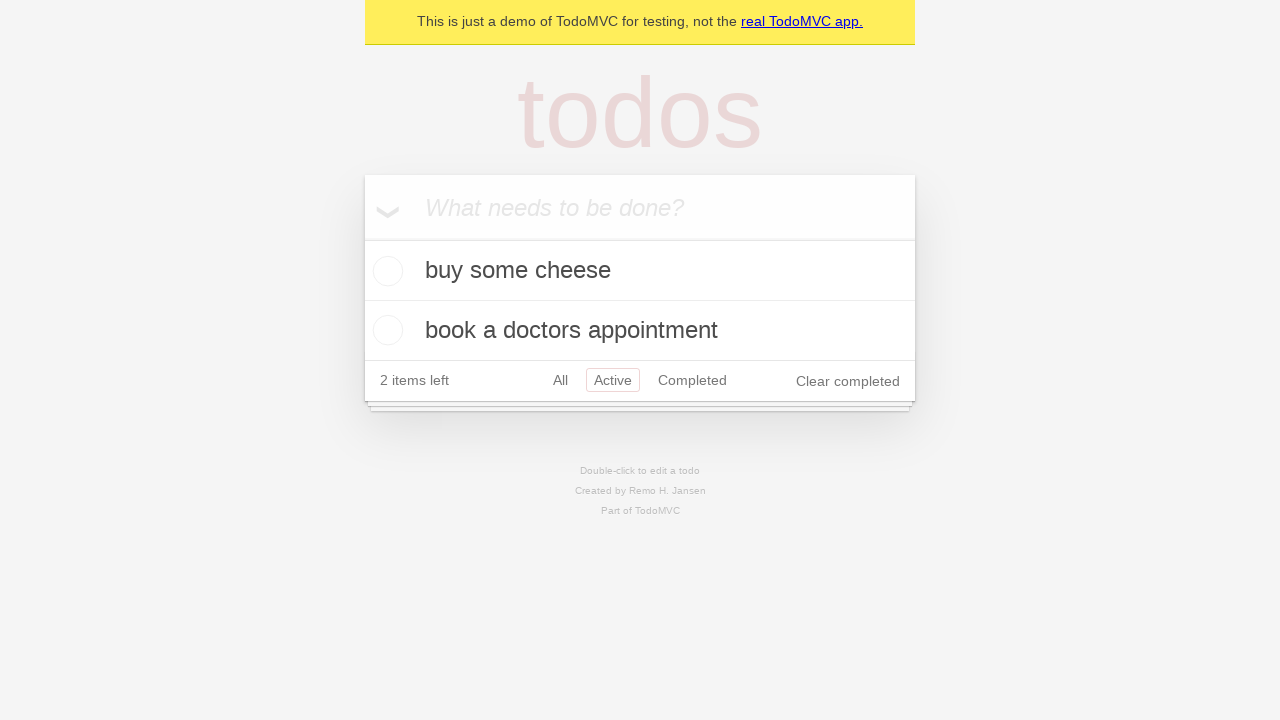

Clicked 'Completed' filter to display only completed todo items at (692, 380) on internal:role=link[name="Completed"i]
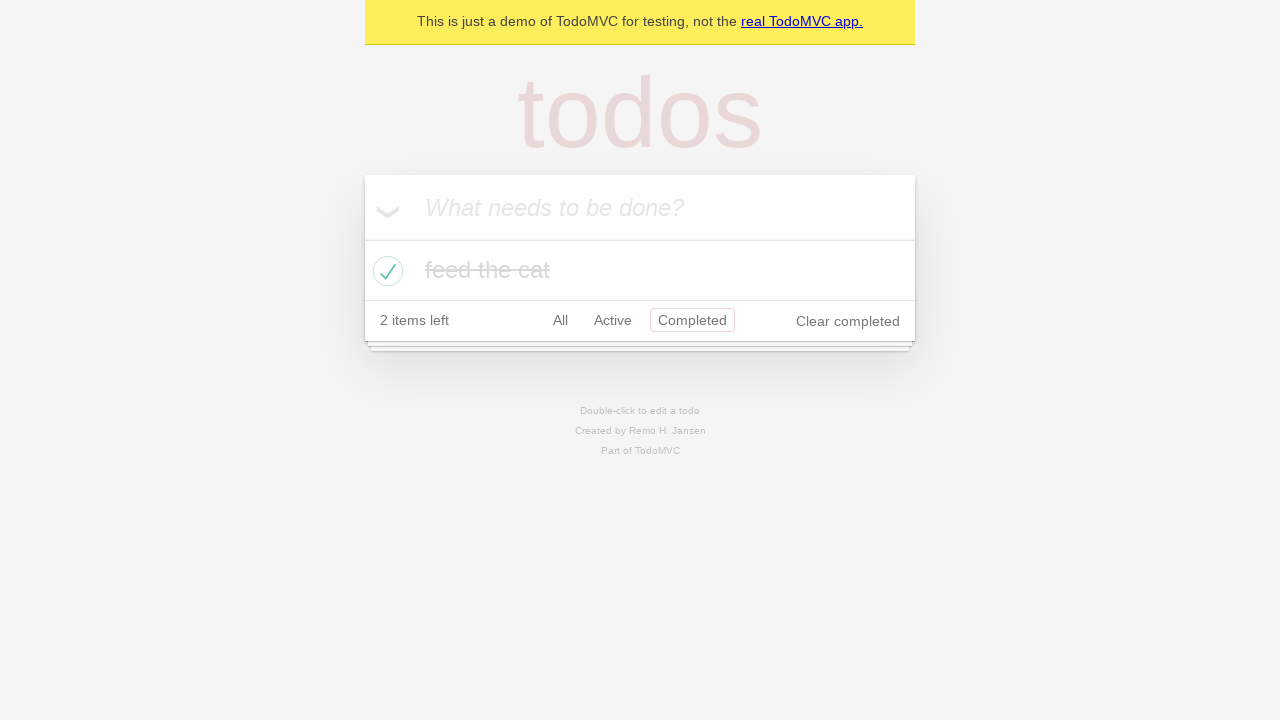

Clicked 'All' filter to display all todo items at (560, 320) on internal:role=link[name="All"i]
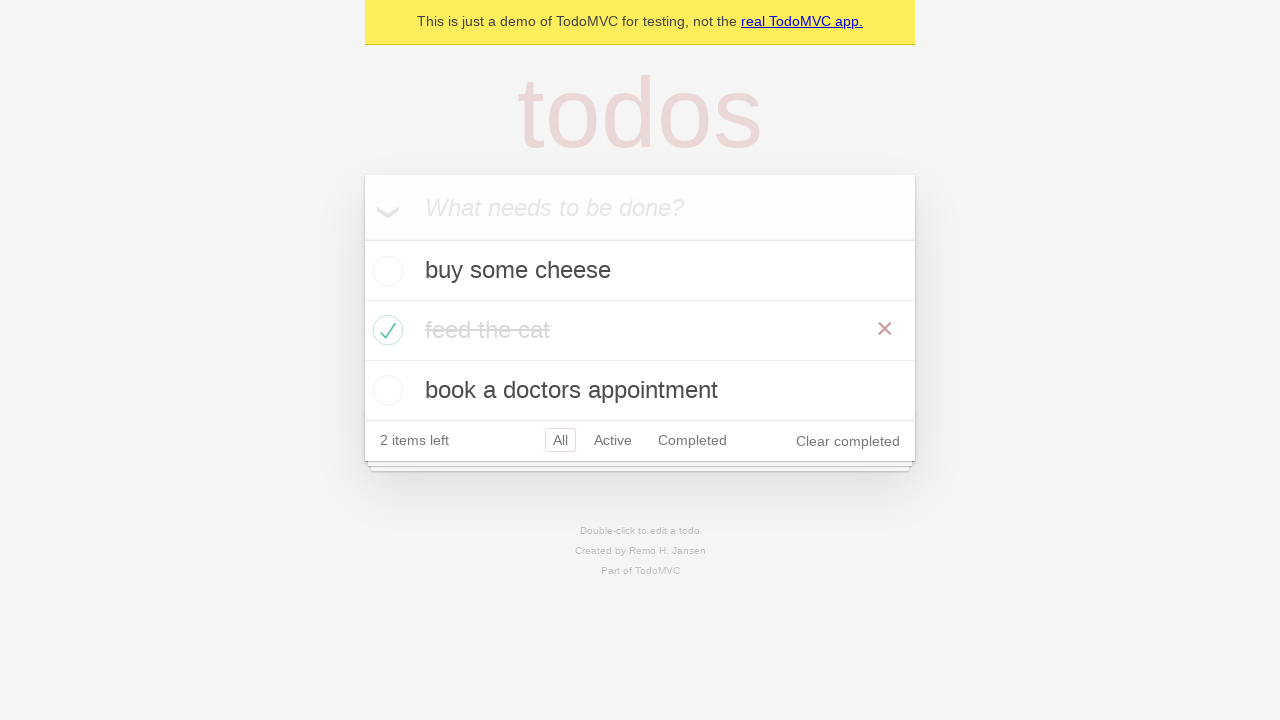

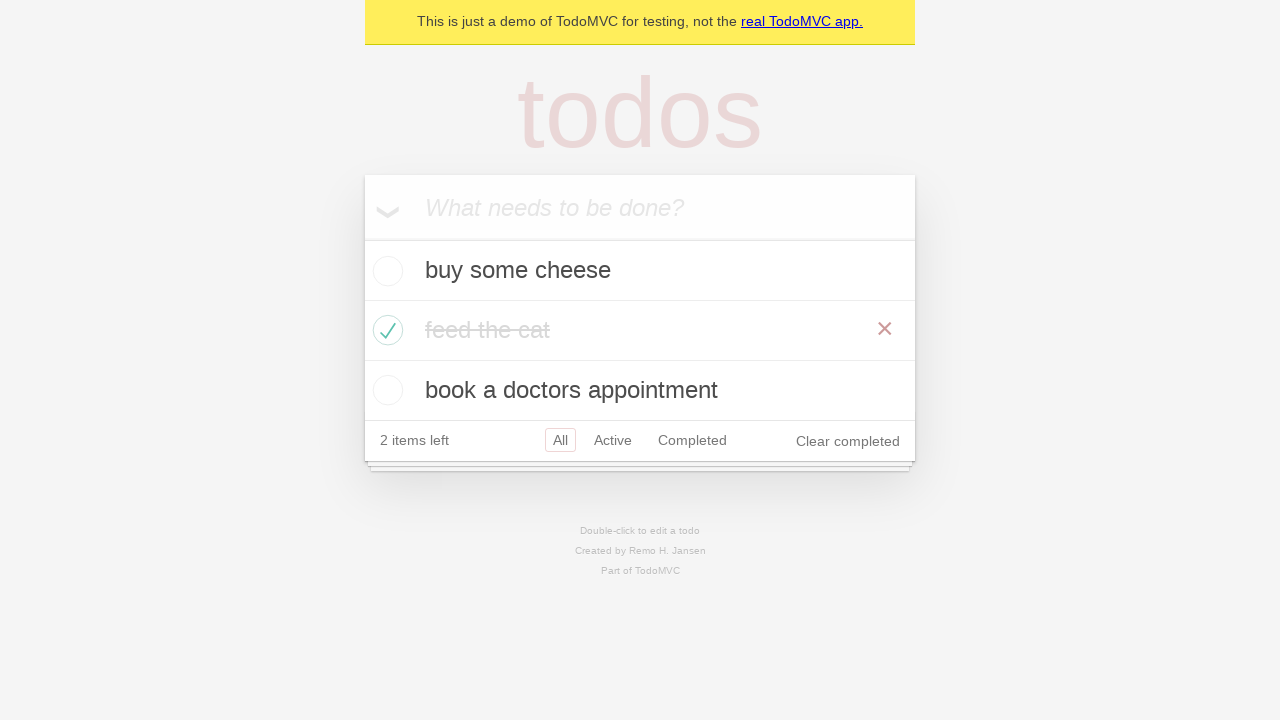